Tests form interactions by filling email fields, selecting a radio button, and entering text in a textarea field

Starting URL: https://automationfc.github.io/basic-form/index.html

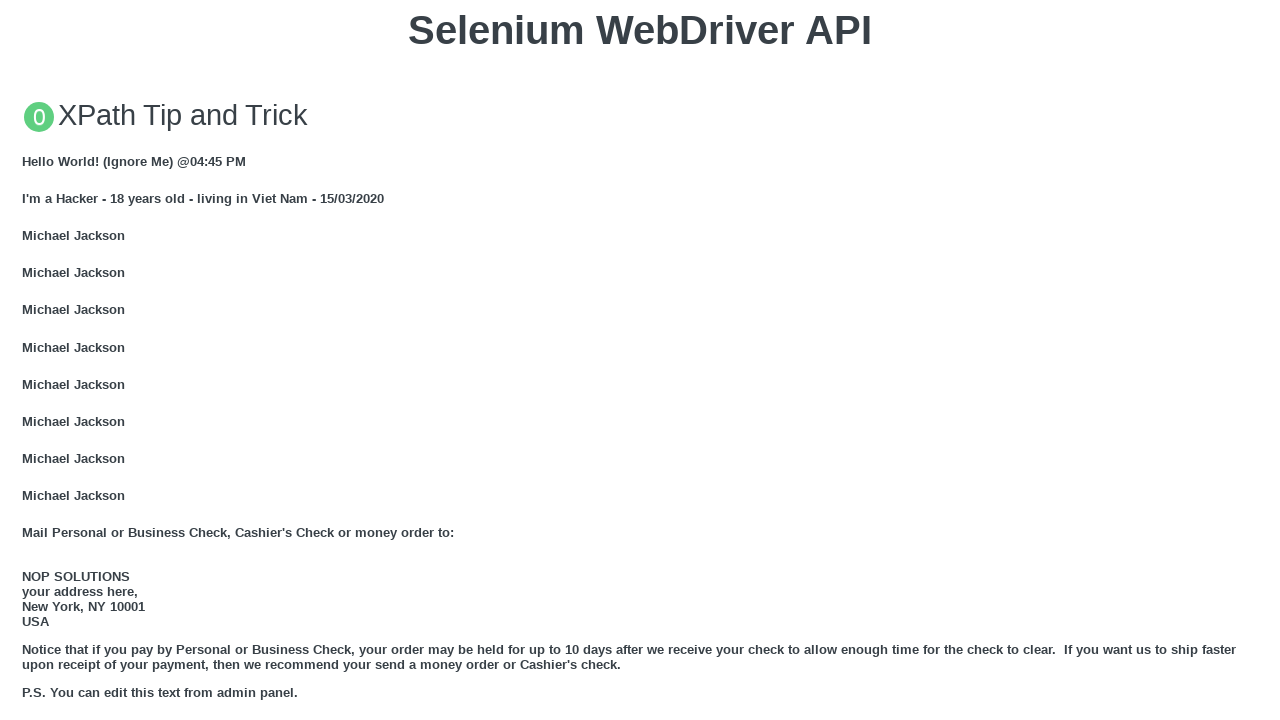

Filled email input field with 'Automation Testing' on input[type='email'] >> nth=0
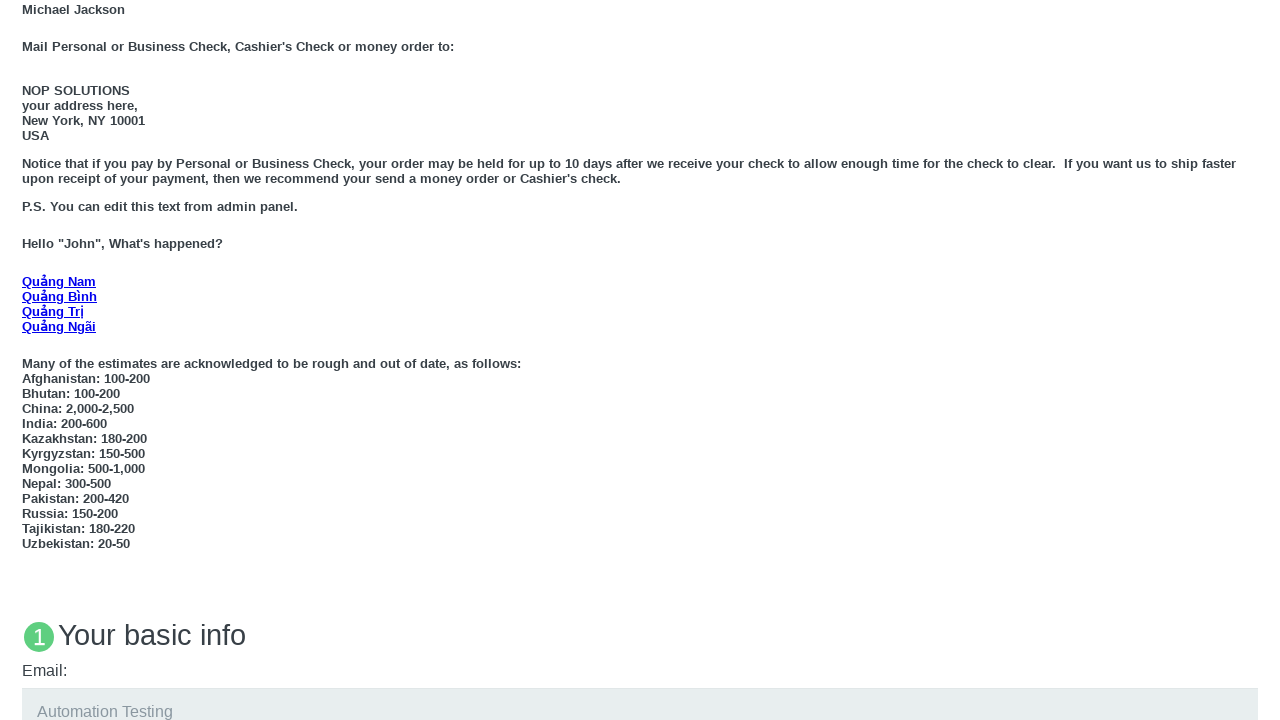

Filled email input field with 'Automation Testing' on input[type='email'] >> nth=1
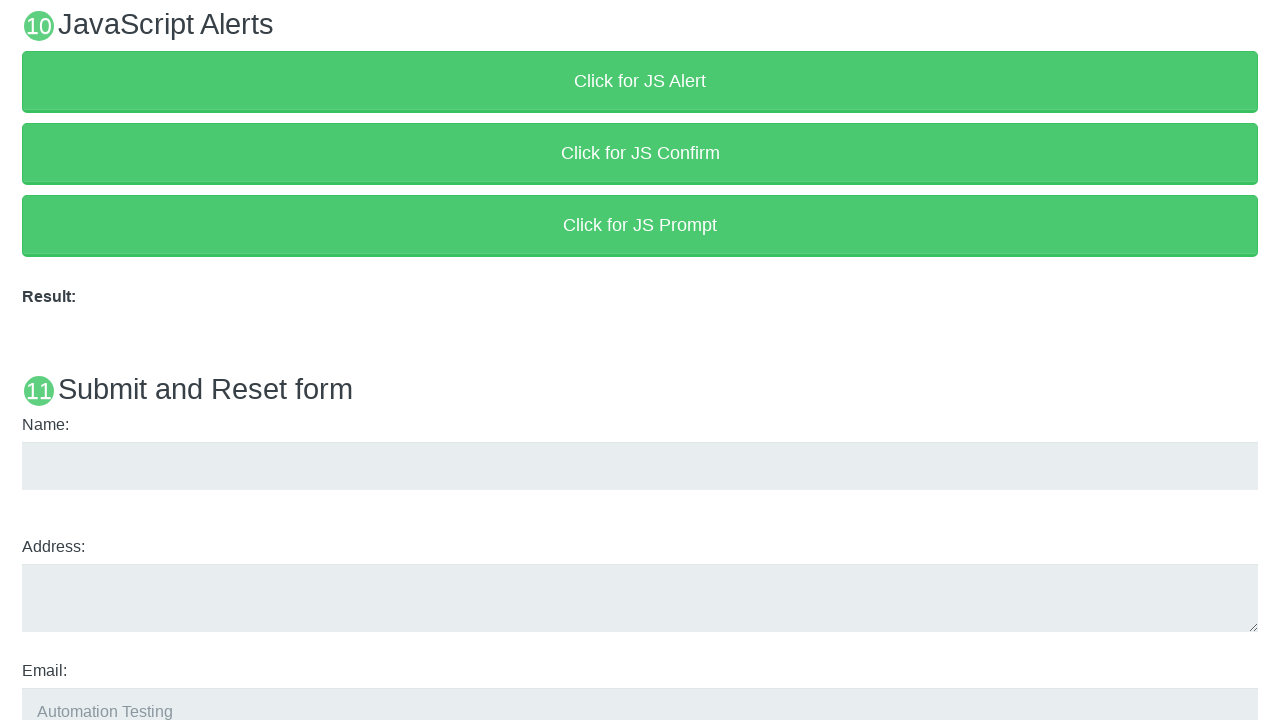

Clicked 'under 18' radio button at (28, 360) on input[type='radio'][value='under_18']
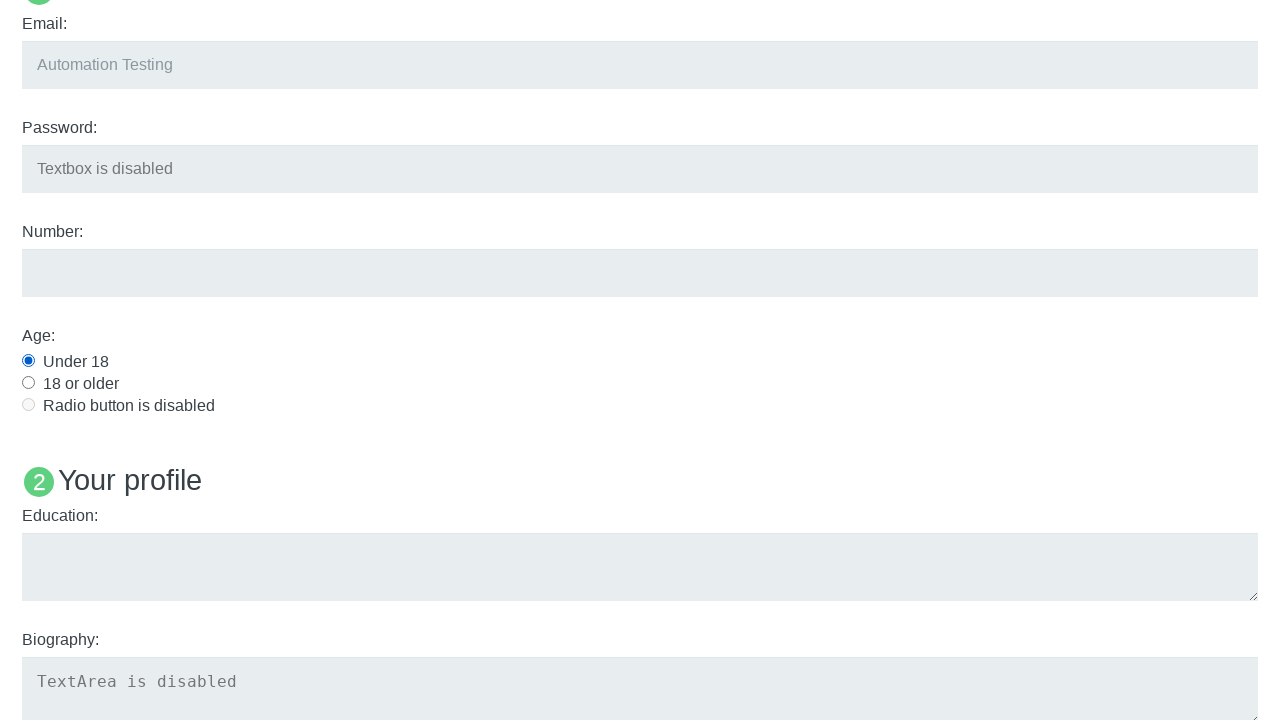

Filled education textarea with 'Education' on textarea#edu
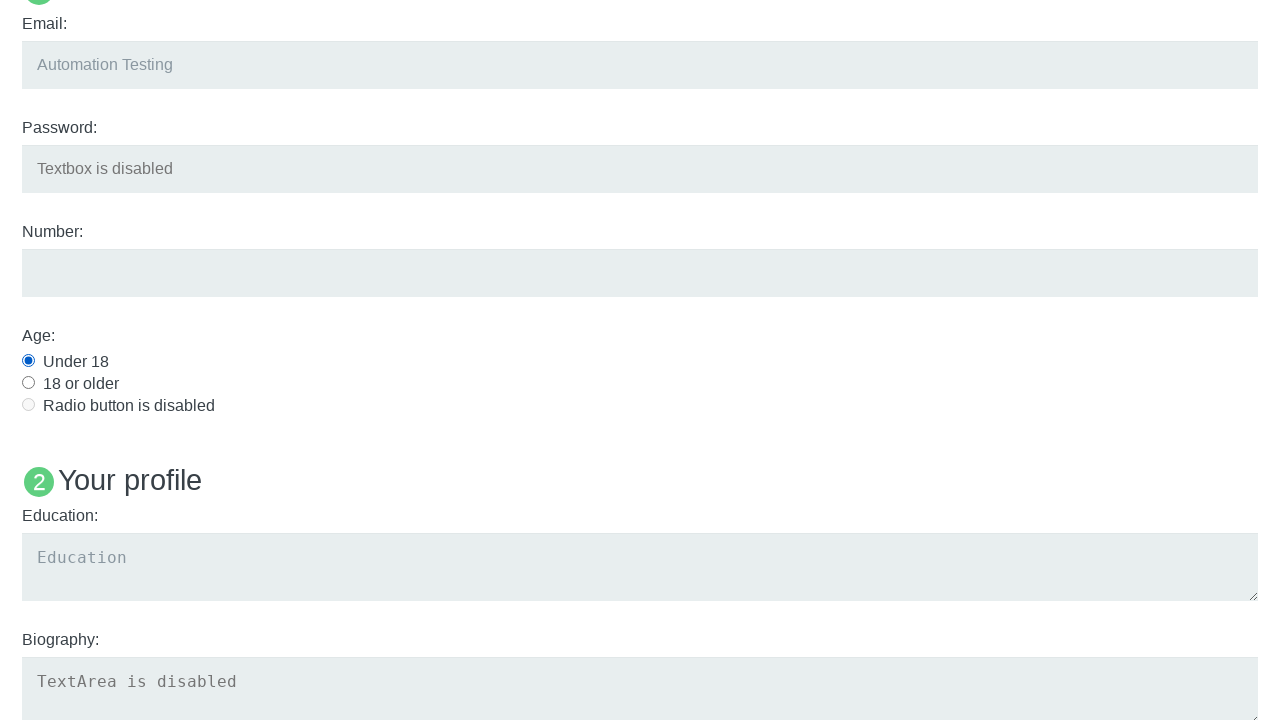

Verified that User5 element is not visible
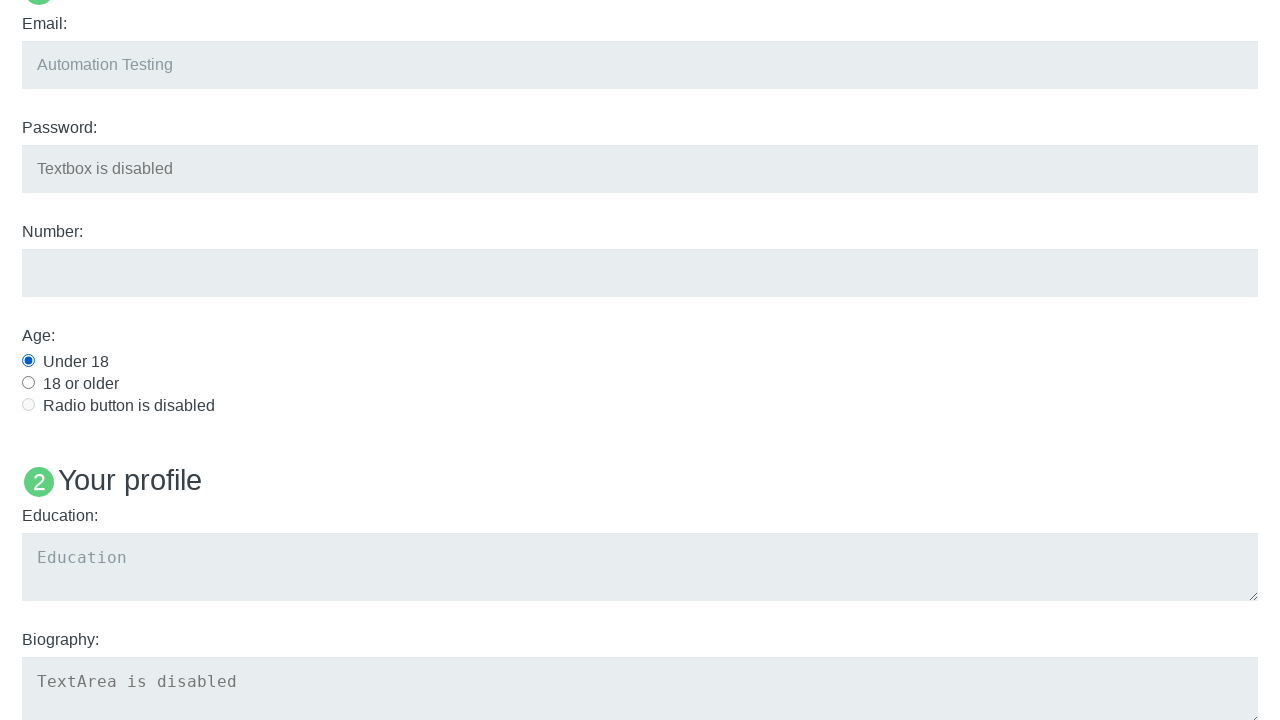

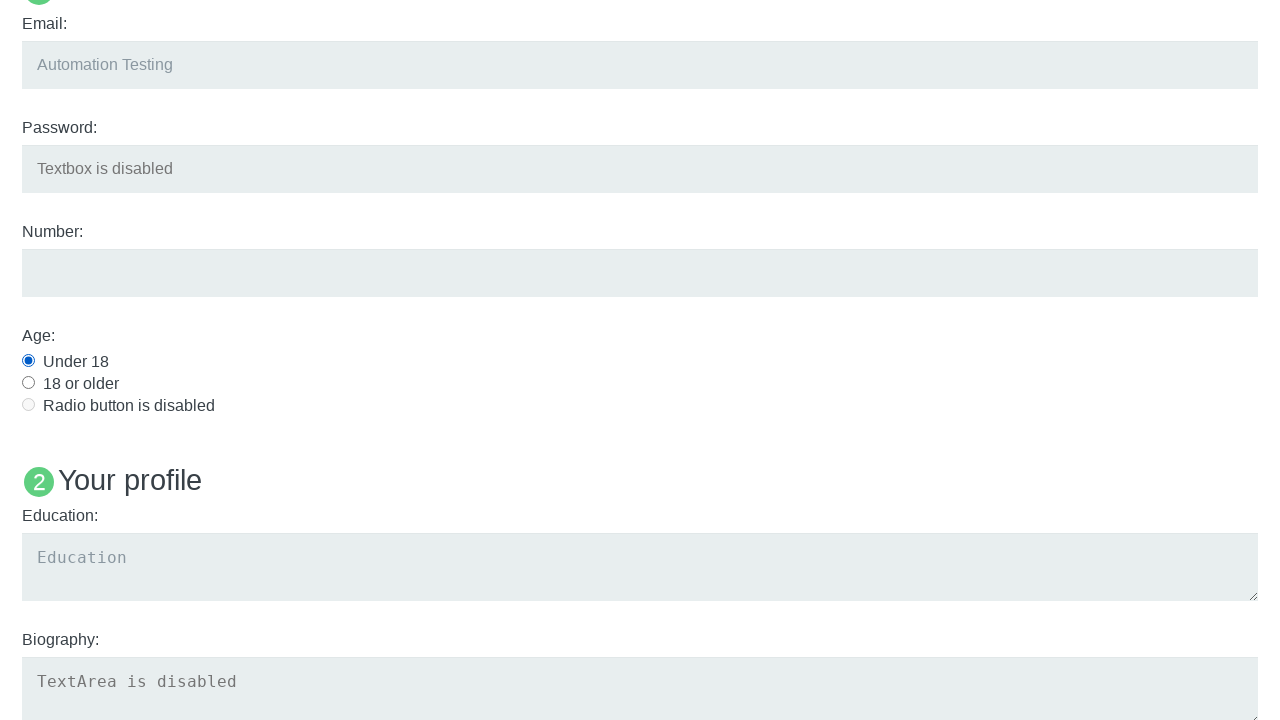